Tests that todo data persists after page reload

Starting URL: https://demo.playwright.dev/todomvc

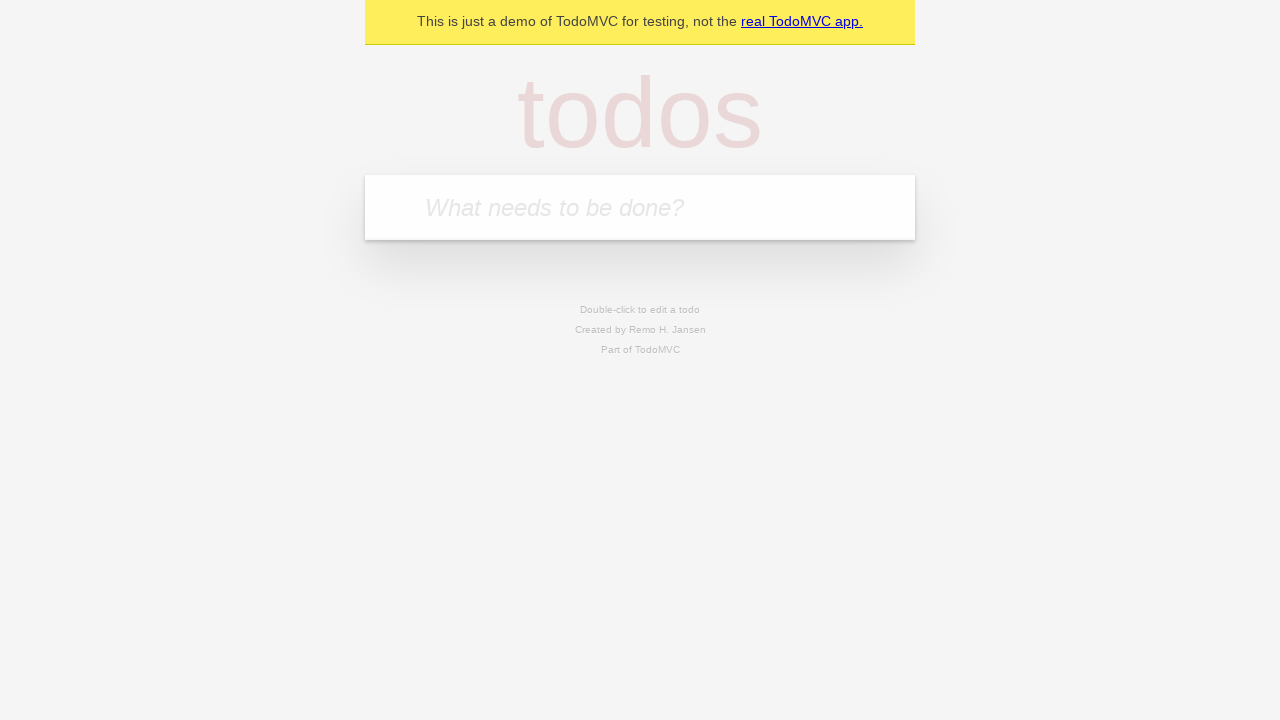

Filled todo input with 'buy some cheese' on internal:attr=[placeholder="What needs to be done?"i]
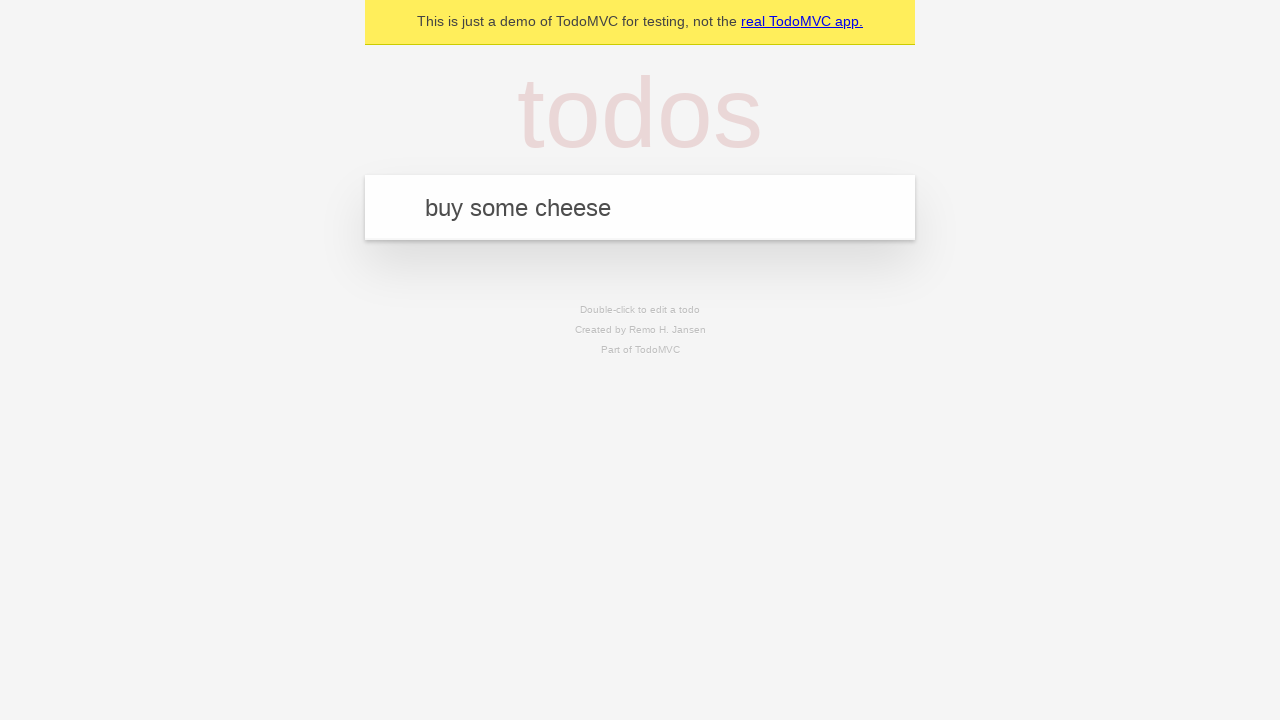

Pressed Enter to add first todo item on internal:attr=[placeholder="What needs to be done?"i]
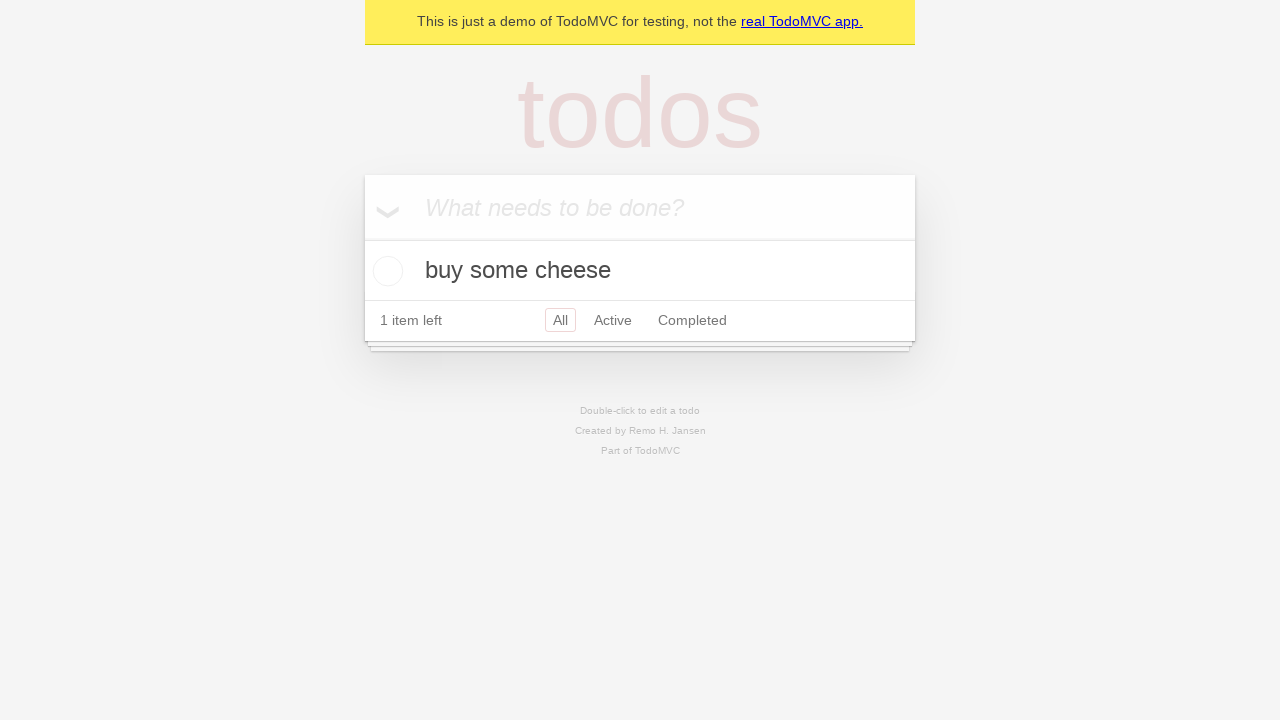

Filled todo input with 'feed the cat' on internal:attr=[placeholder="What needs to be done?"i]
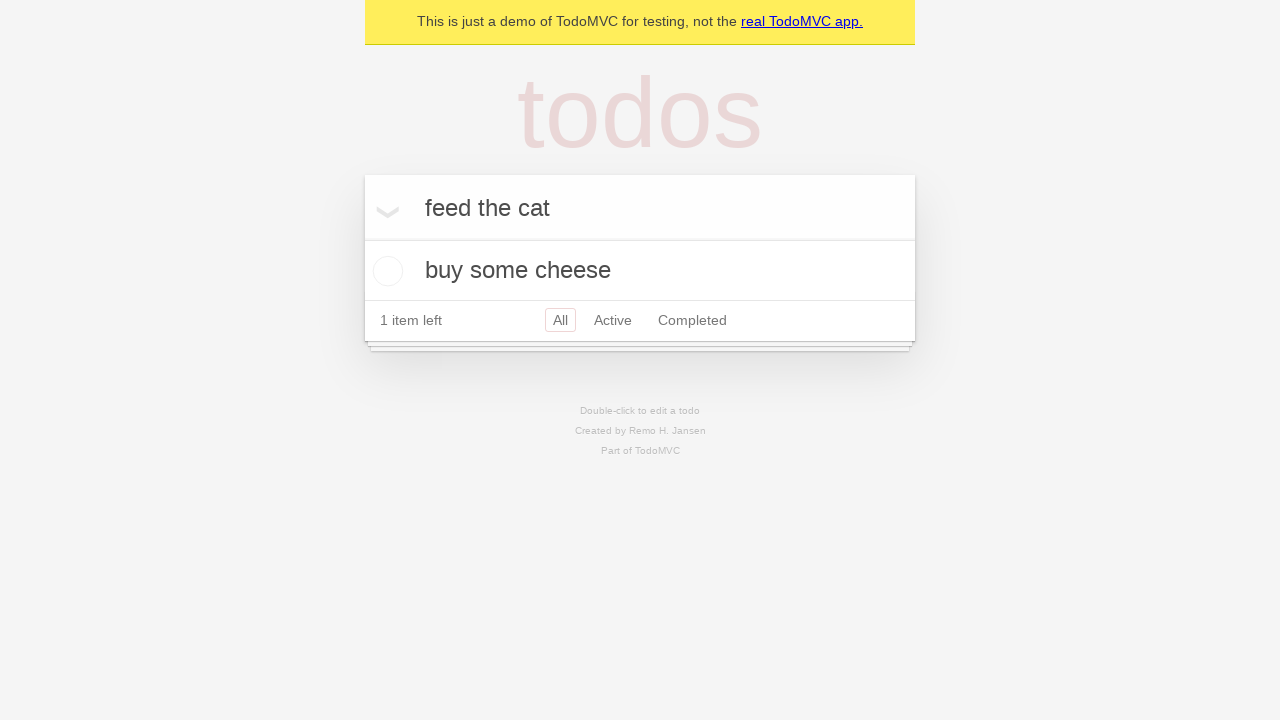

Pressed Enter to add second todo item on internal:attr=[placeholder="What needs to be done?"i]
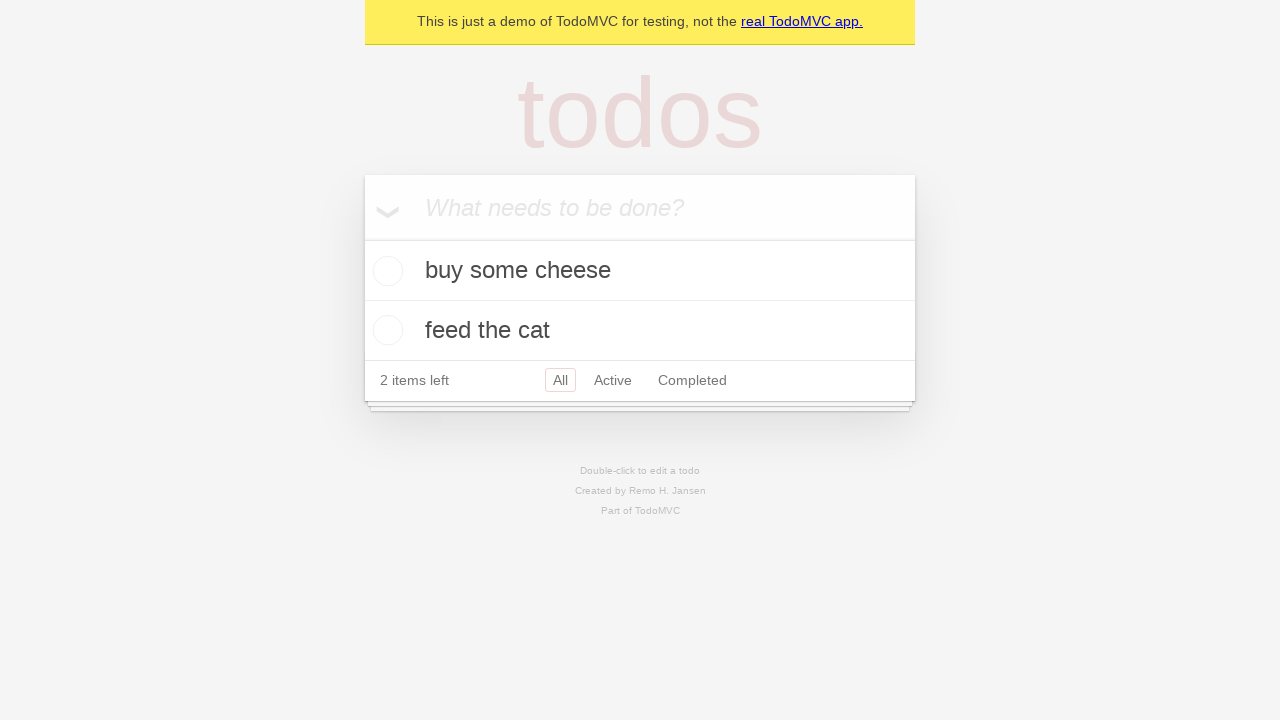

Marked first todo item as complete at (385, 271) on internal:testid=[data-testid="todo-item"s] >> nth=0 >> internal:role=checkbox
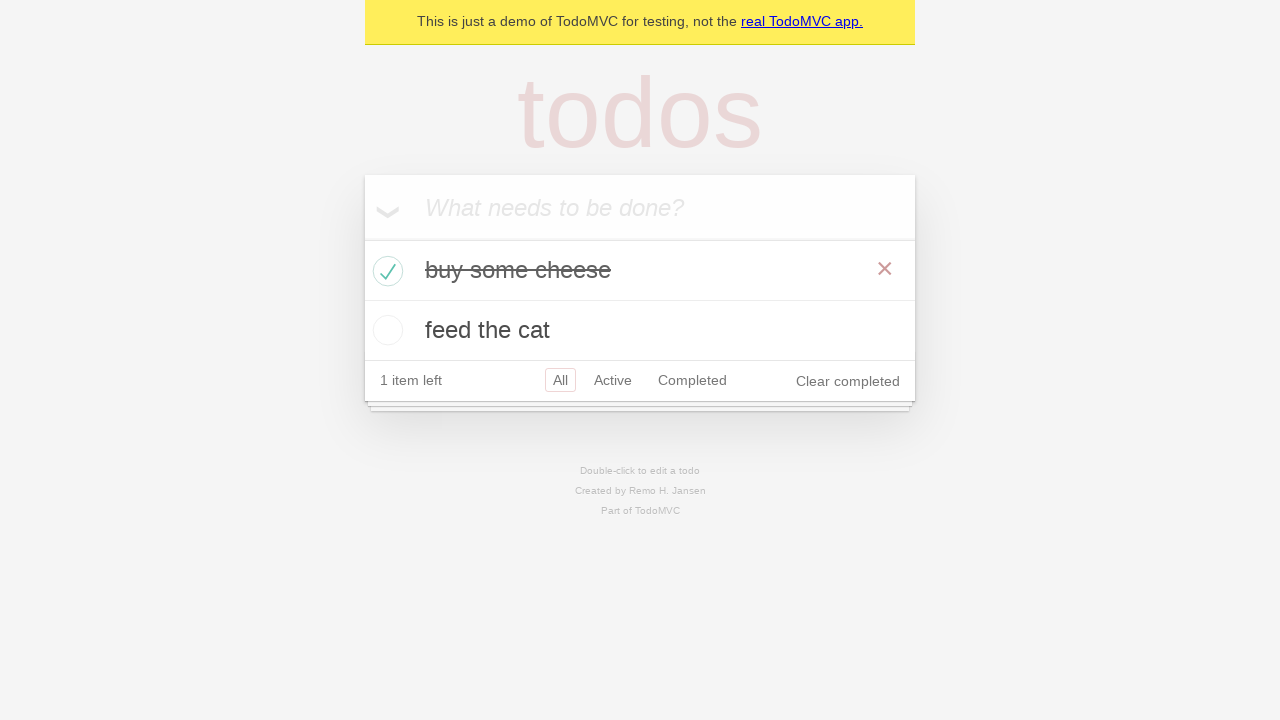

Reloaded the page to test data persistence
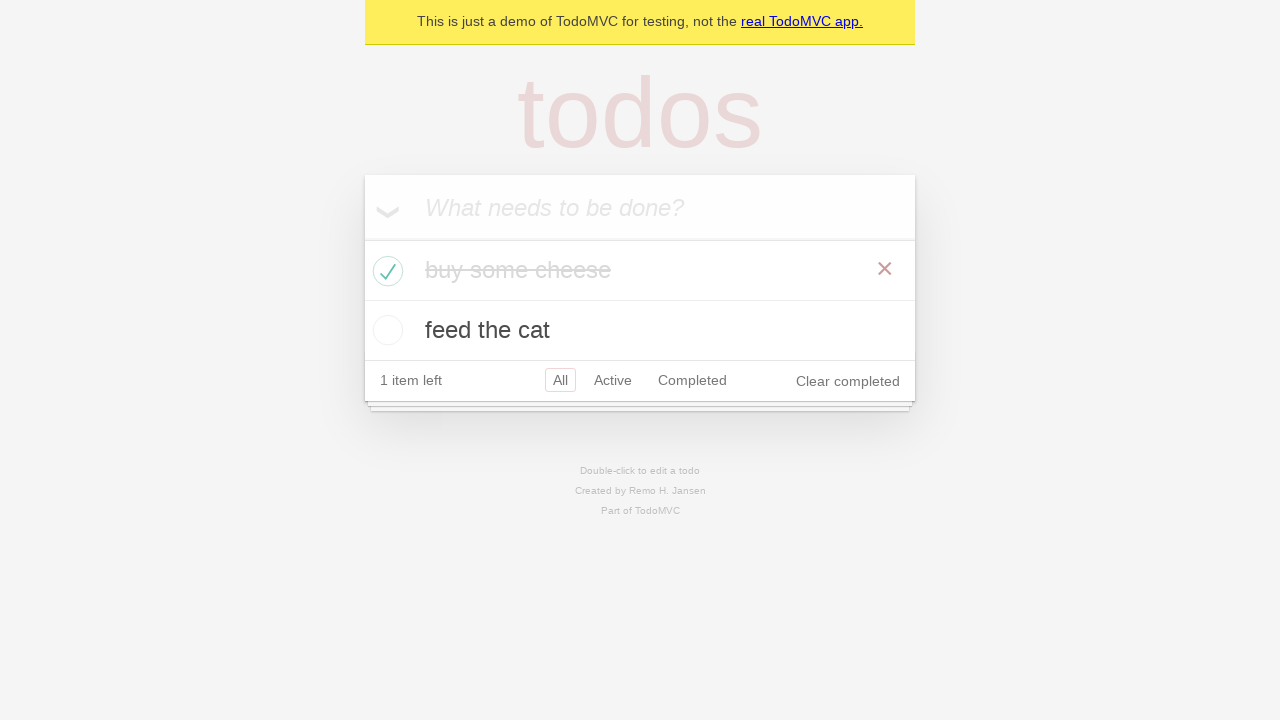

Todo items loaded after page reload
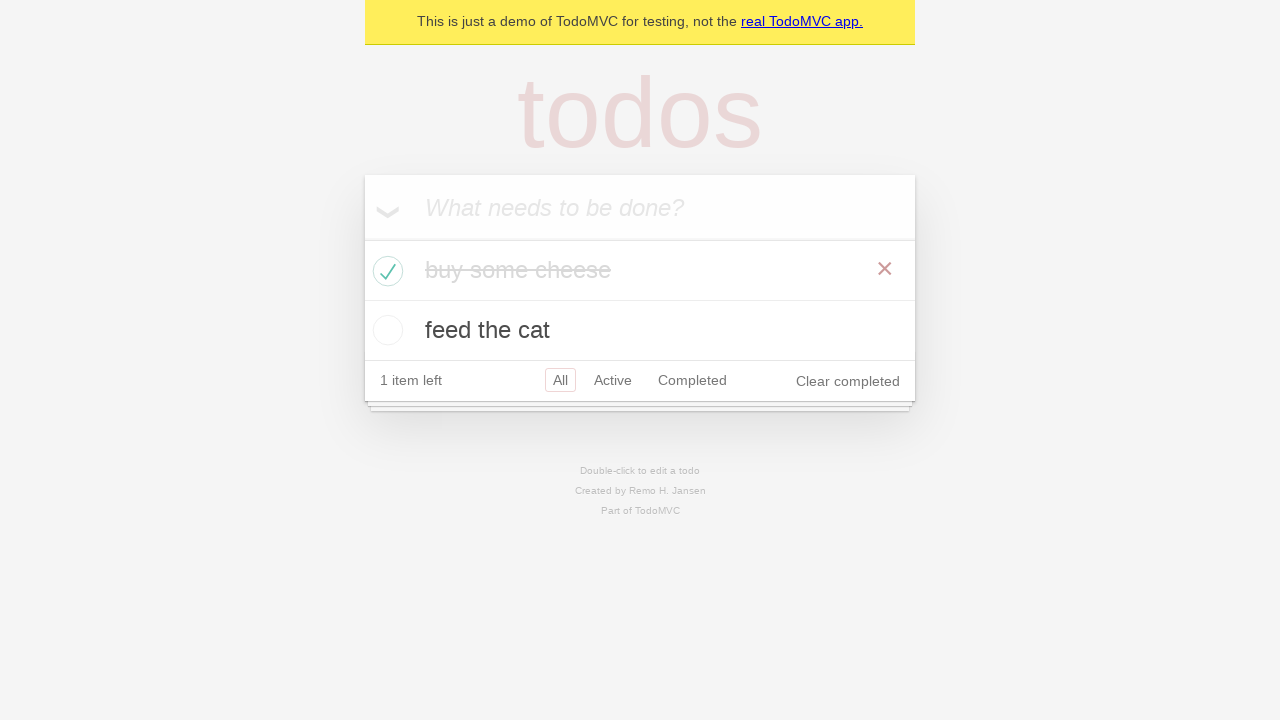

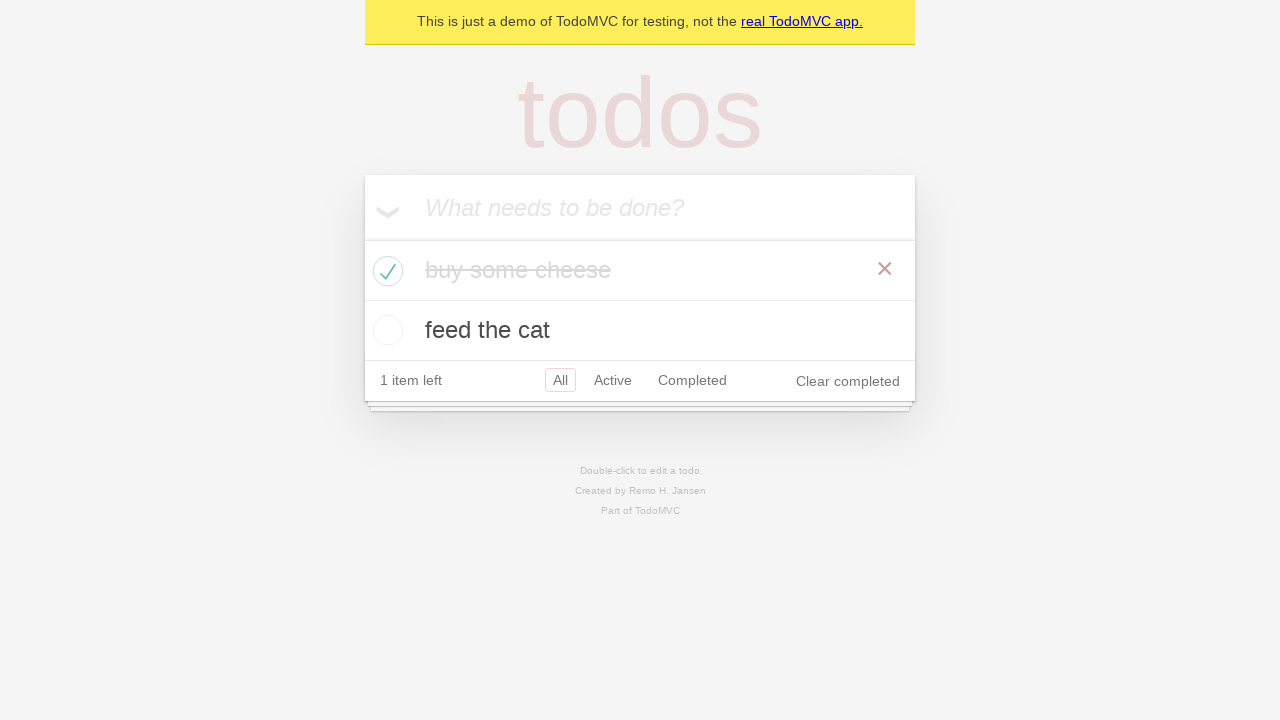